Tests checkbox functionality by clicking through all discount checkboxes, then clicks on the Round Trip radio button and verifies the state of the Return Date element

Starting URL: https://rahulshettyacademy.com/dropdownsPractise/

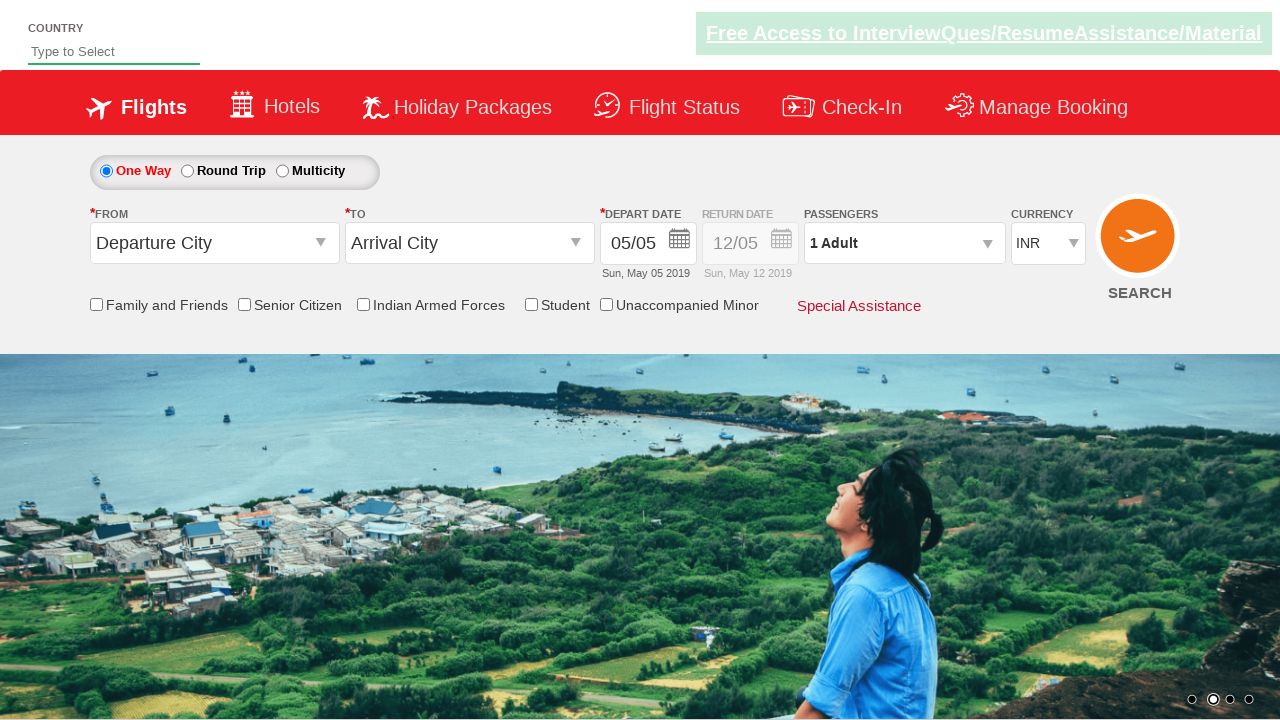

Located all discount checkboxes
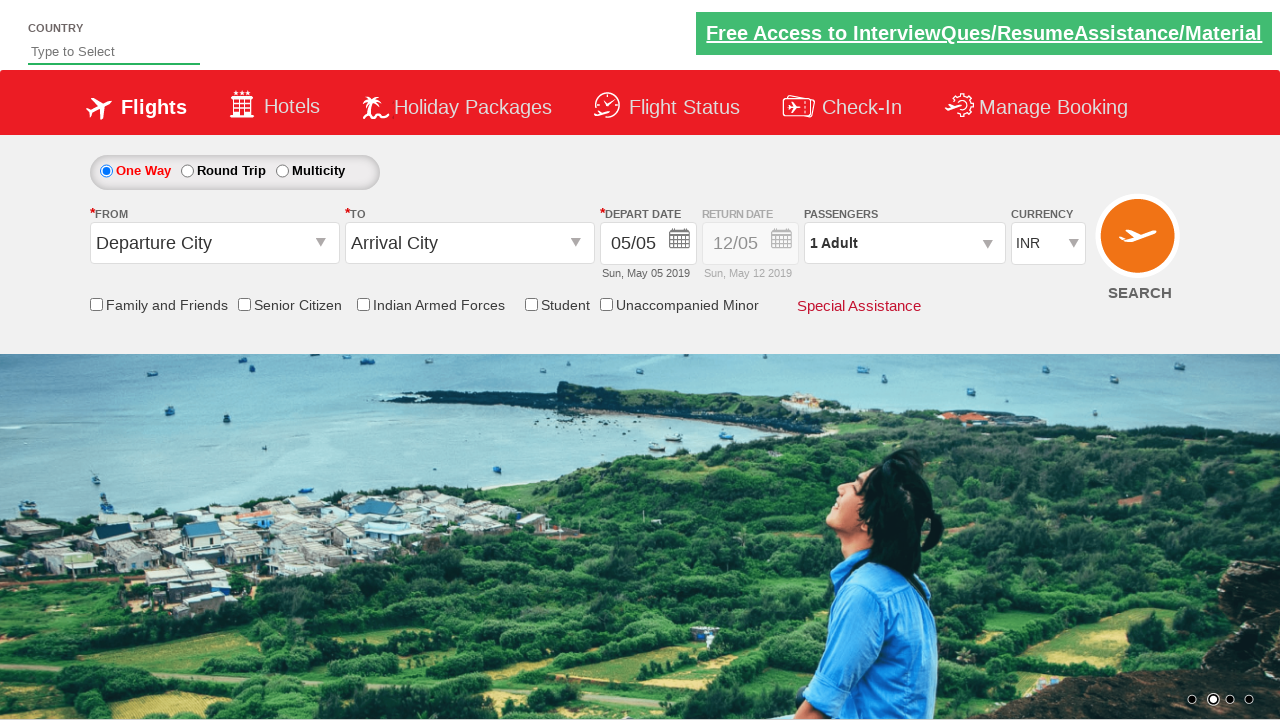

Clicked a discount checkbox at (96, 304) on xpath=//div[@id='discount-checkbox']//input[@type='checkbox'] >> nth=0
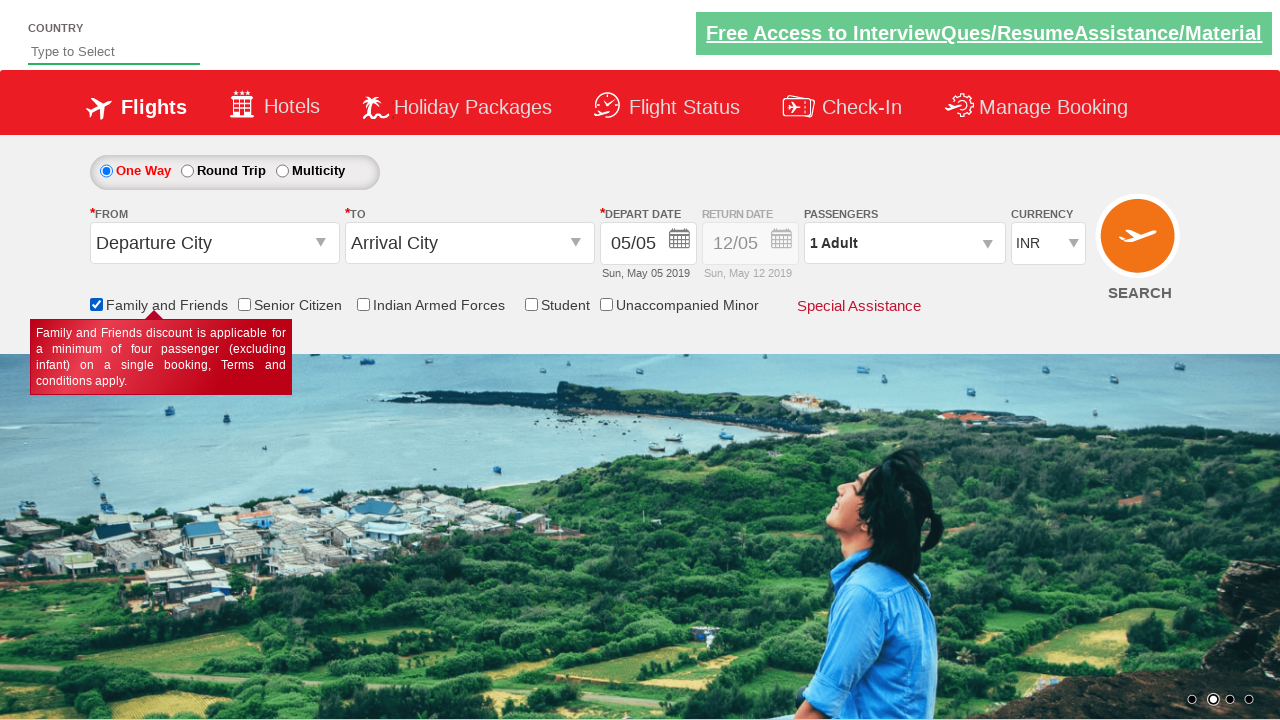

Waited 1 second for checkbox state change to render
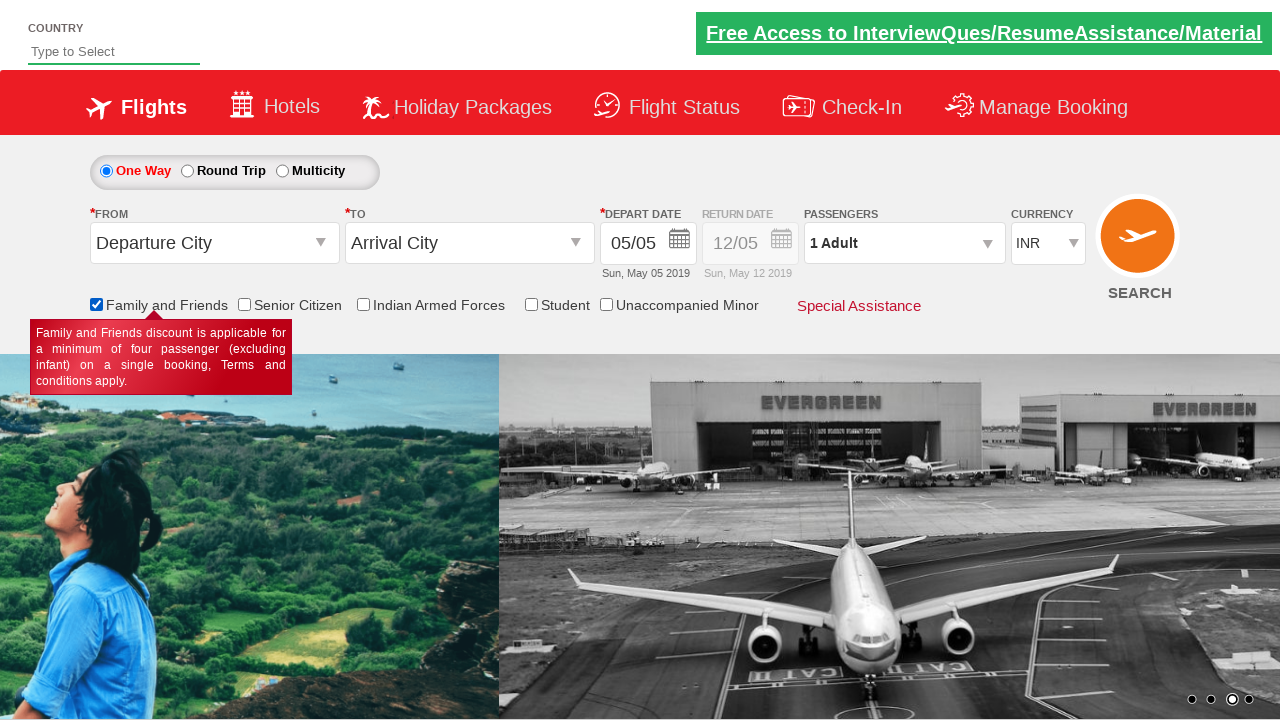

Clicked a discount checkbox at (244, 304) on xpath=//div[@id='discount-checkbox']//input[@type='checkbox'] >> nth=1
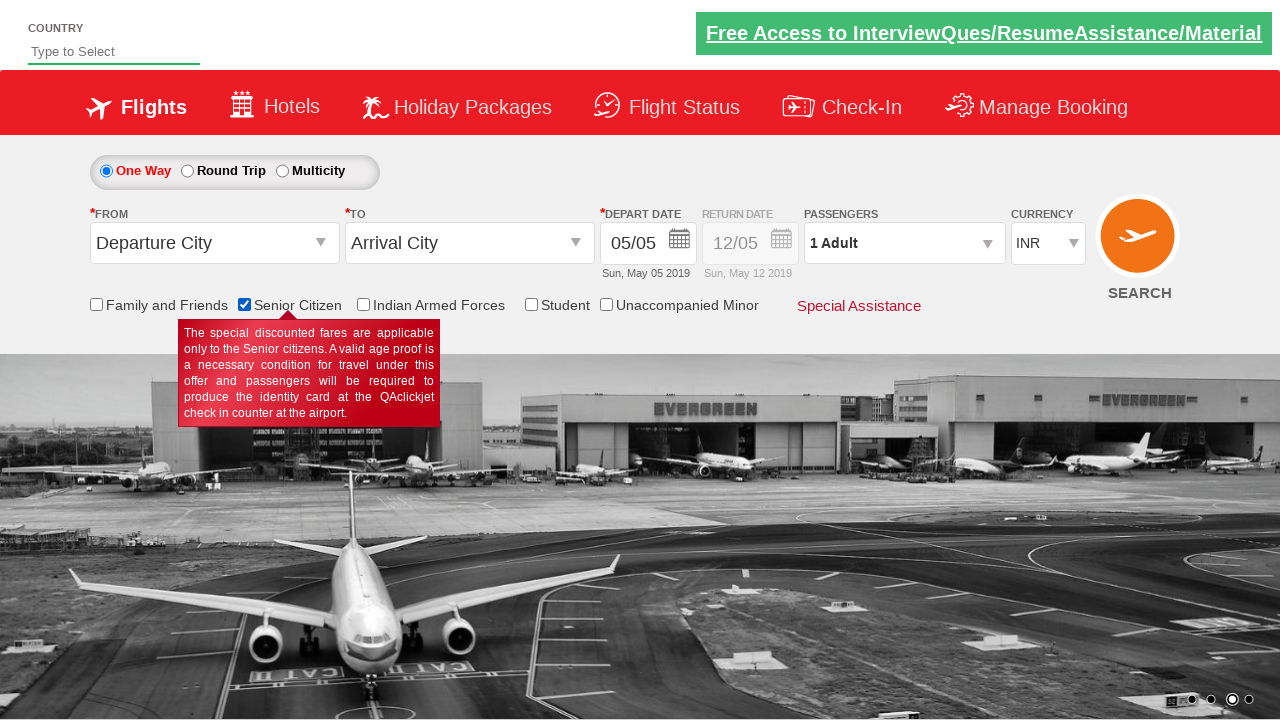

Waited 1 second for checkbox state change to render
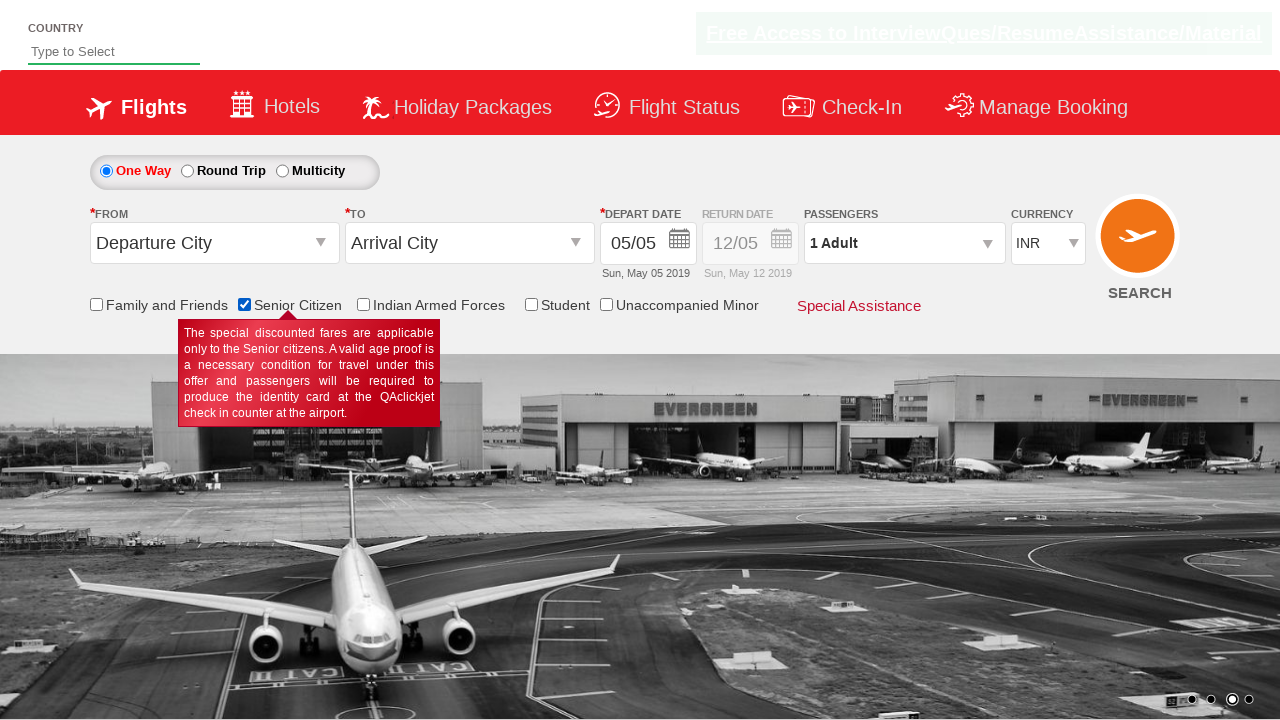

Clicked a discount checkbox at (363, 304) on xpath=//div[@id='discount-checkbox']//input[@type='checkbox'] >> nth=2
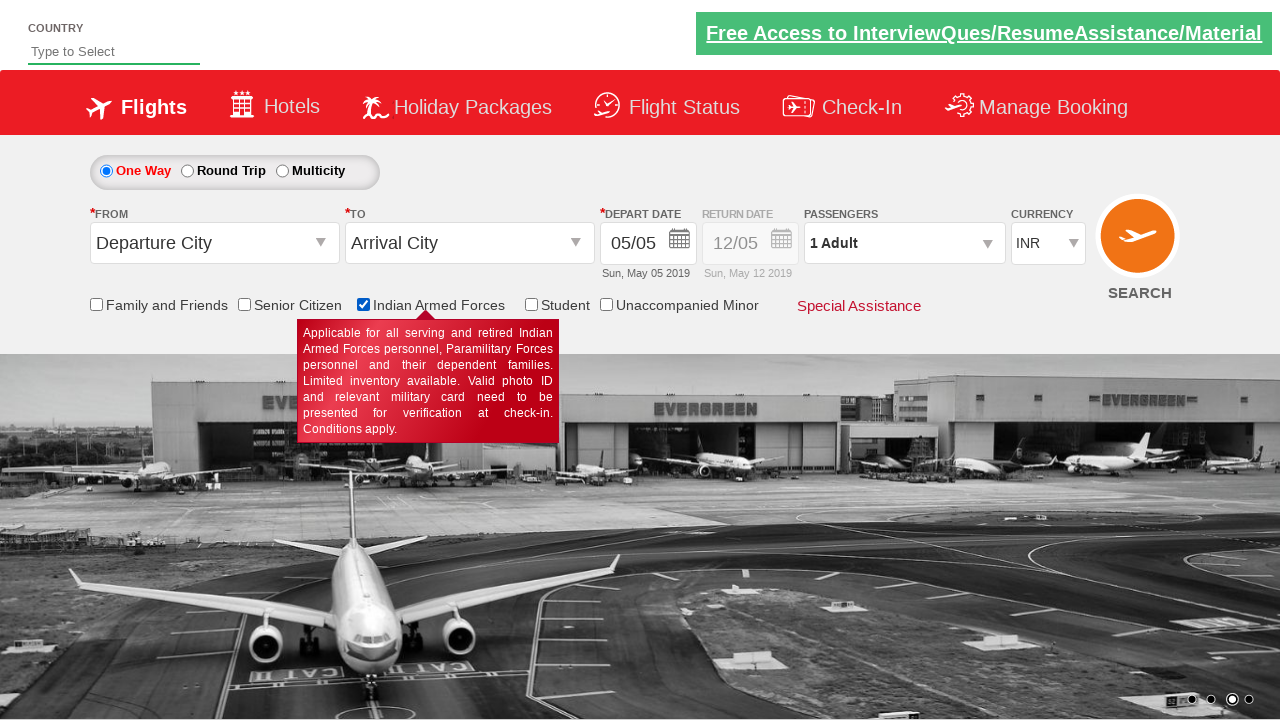

Waited 1 second for checkbox state change to render
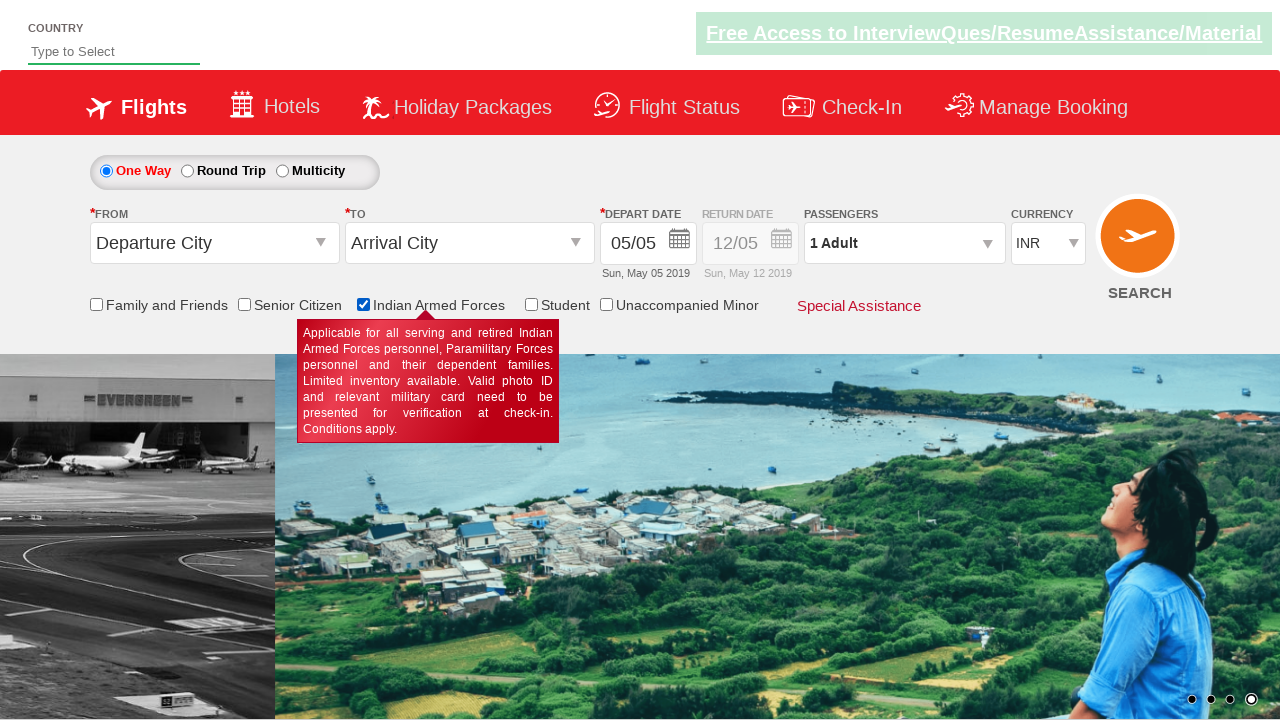

Clicked a discount checkbox at (531, 304) on xpath=//div[@id='discount-checkbox']//input[@type='checkbox'] >> nth=3
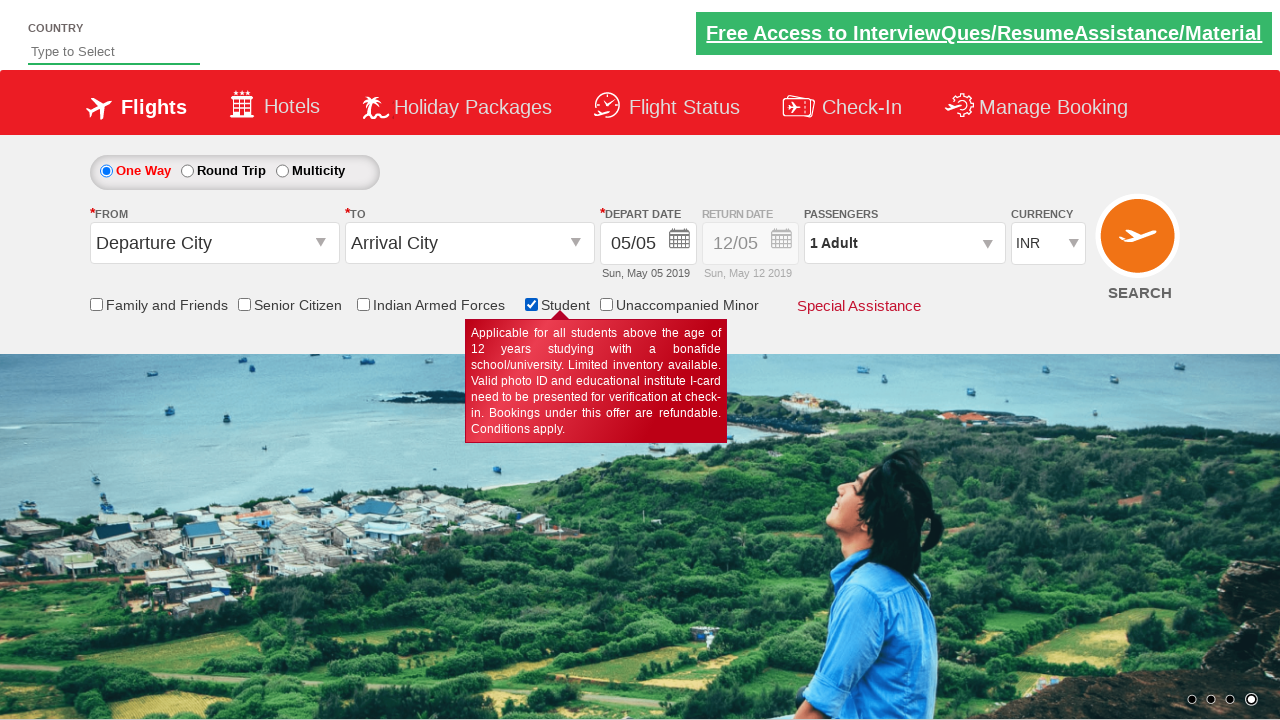

Waited 1 second for checkbox state change to render
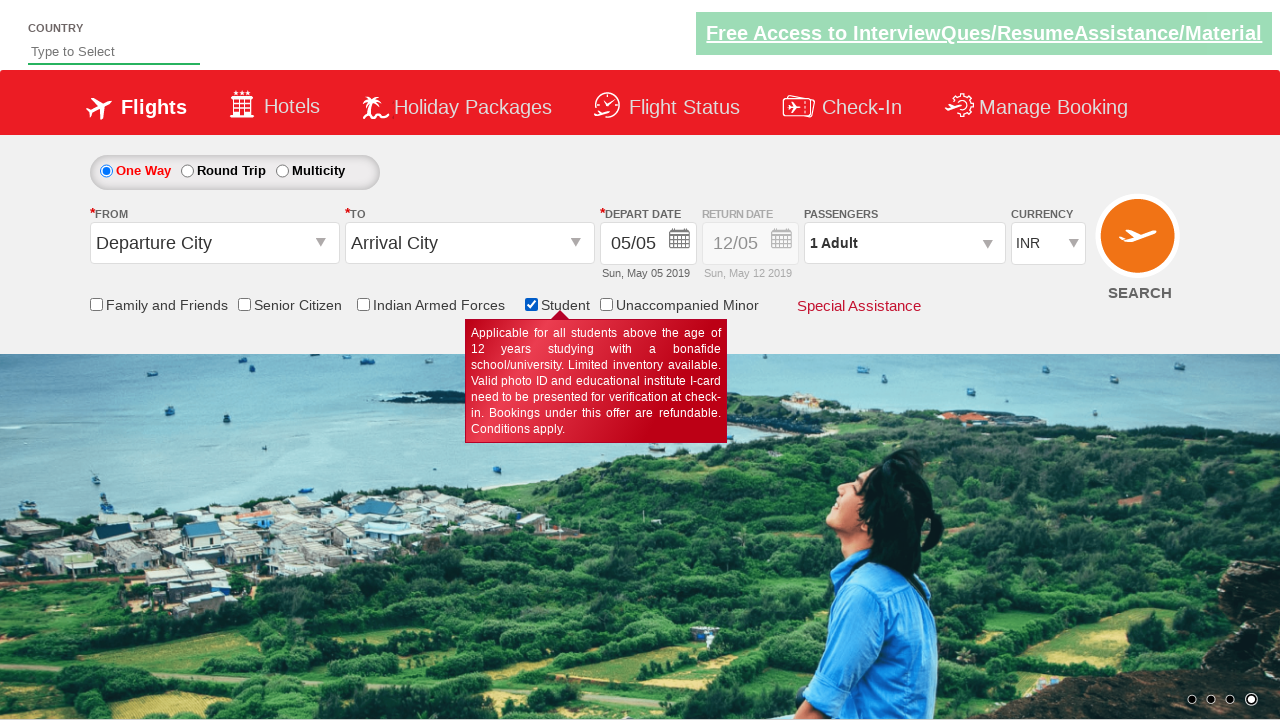

Clicked a discount checkbox at (606, 304) on xpath=//div[@id='discount-checkbox']//input[@type='checkbox'] >> nth=4
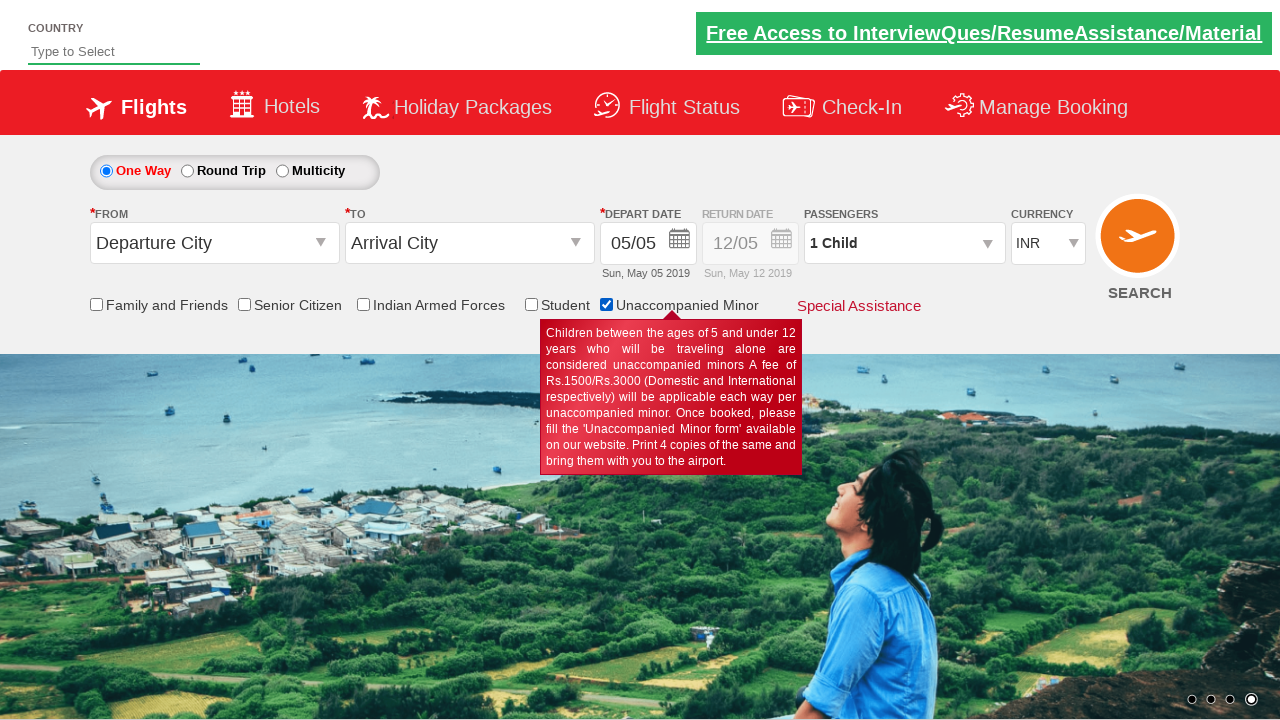

Waited 1 second for checkbox state change to render
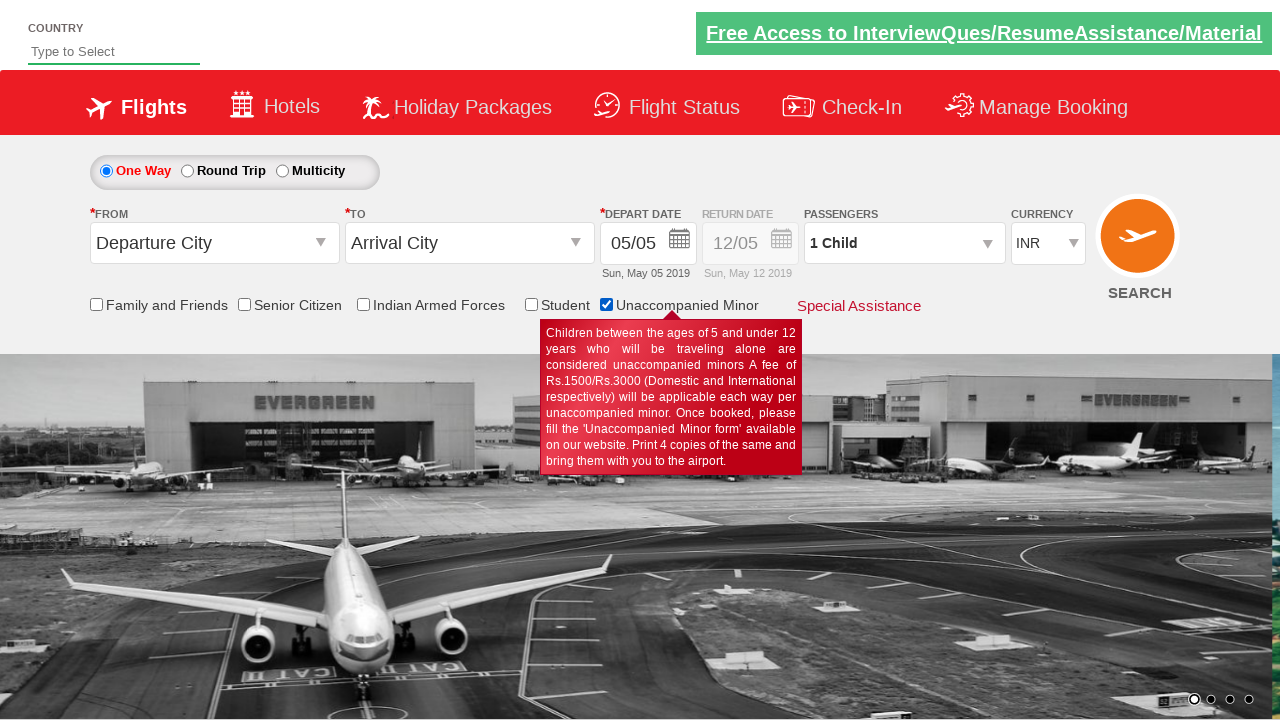

Clicked Round Trip radio button at (187, 171) on #ctl00_mainContent_rbtnl_Trip_1
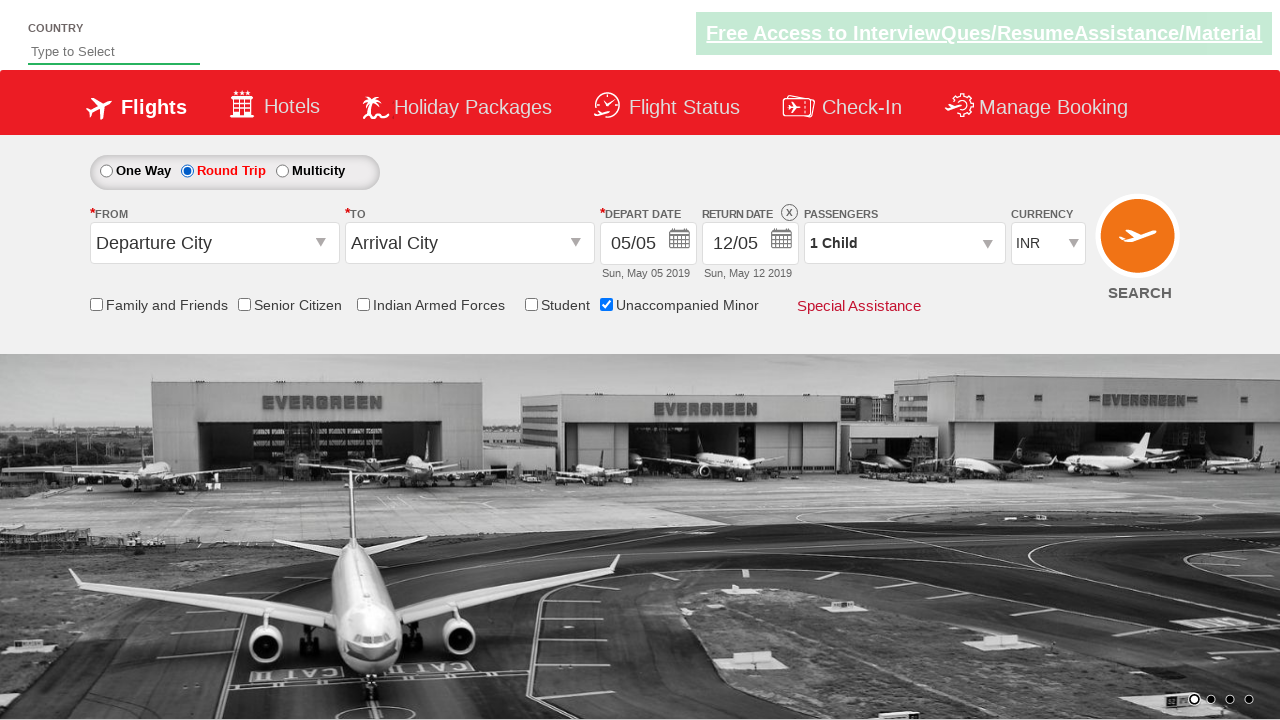

Return Date element became visible after selecting Round Trip
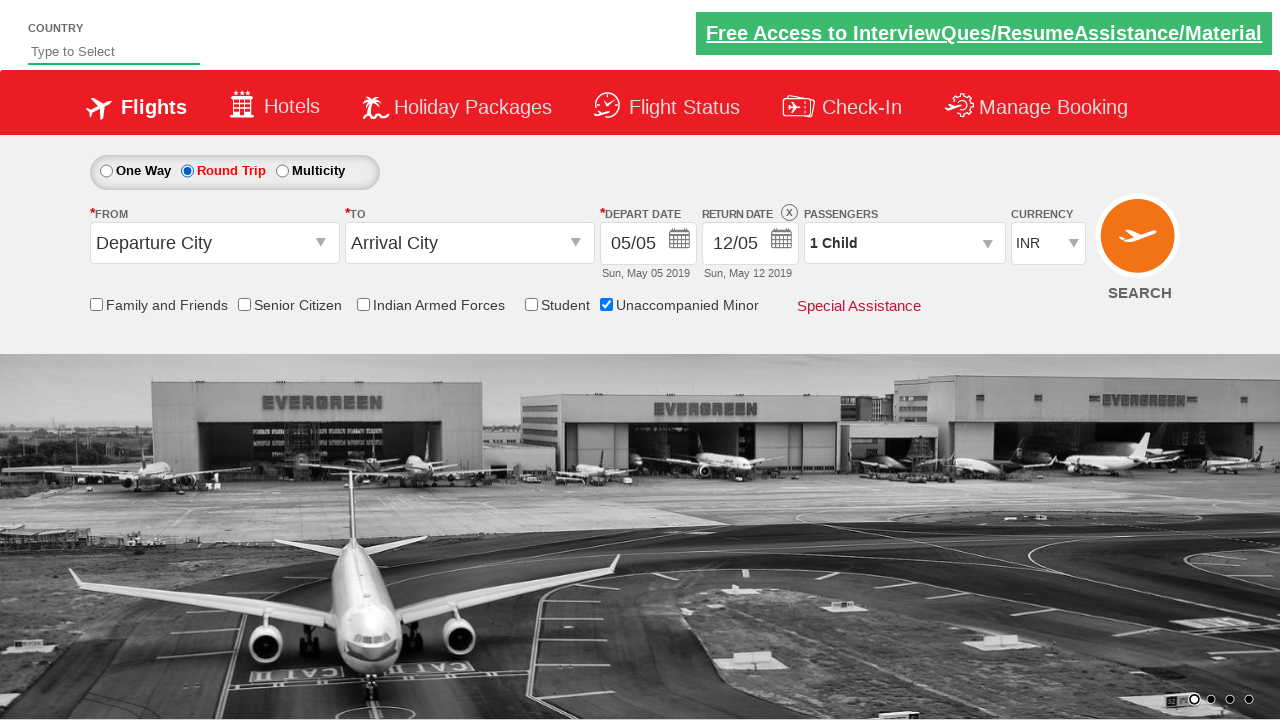

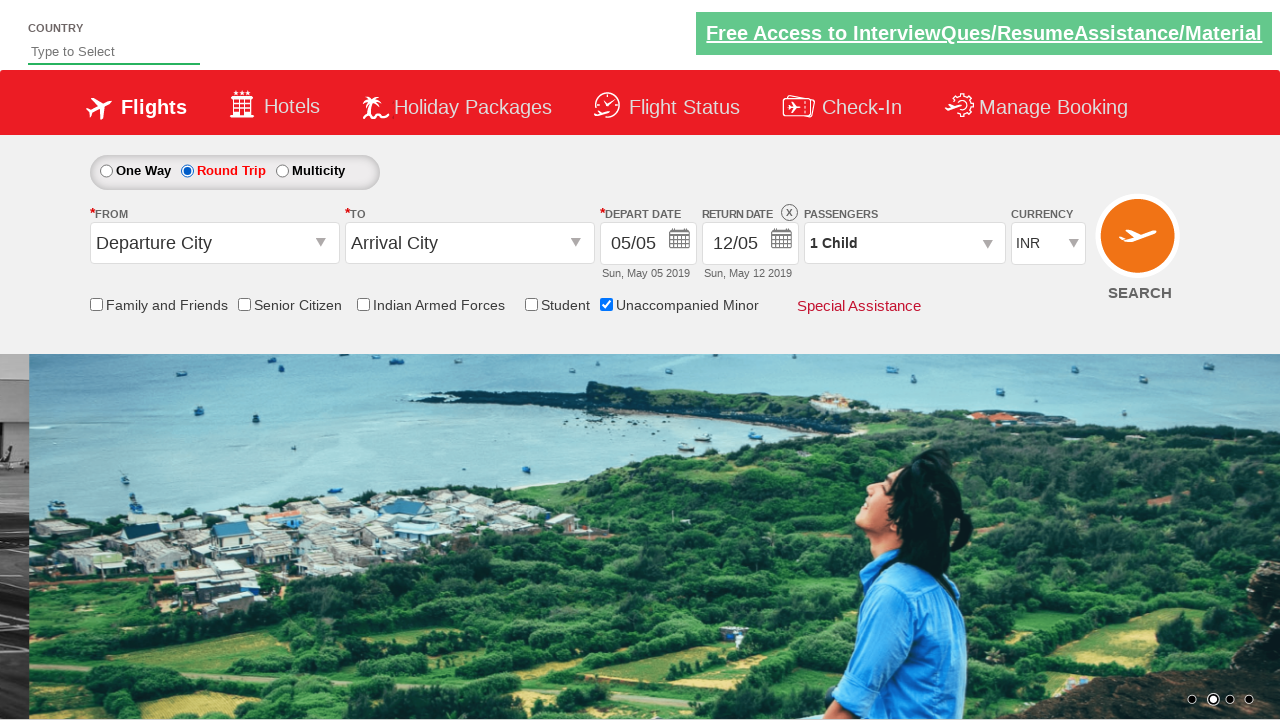